Navigates to CoinMarketCap cryptocurrency listings page and verifies the page loads successfully

Starting URL: https://coinmarketcap.com/

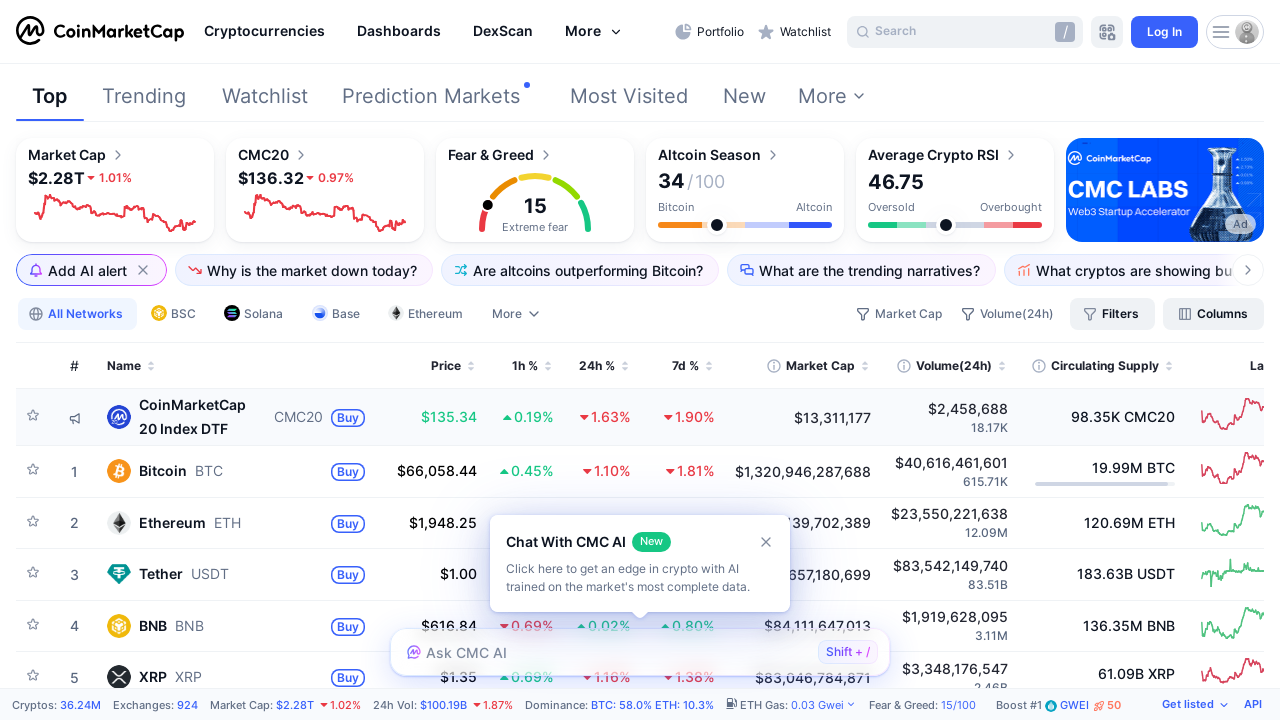

Waited for cryptocurrency table to load on CoinMarketCap page
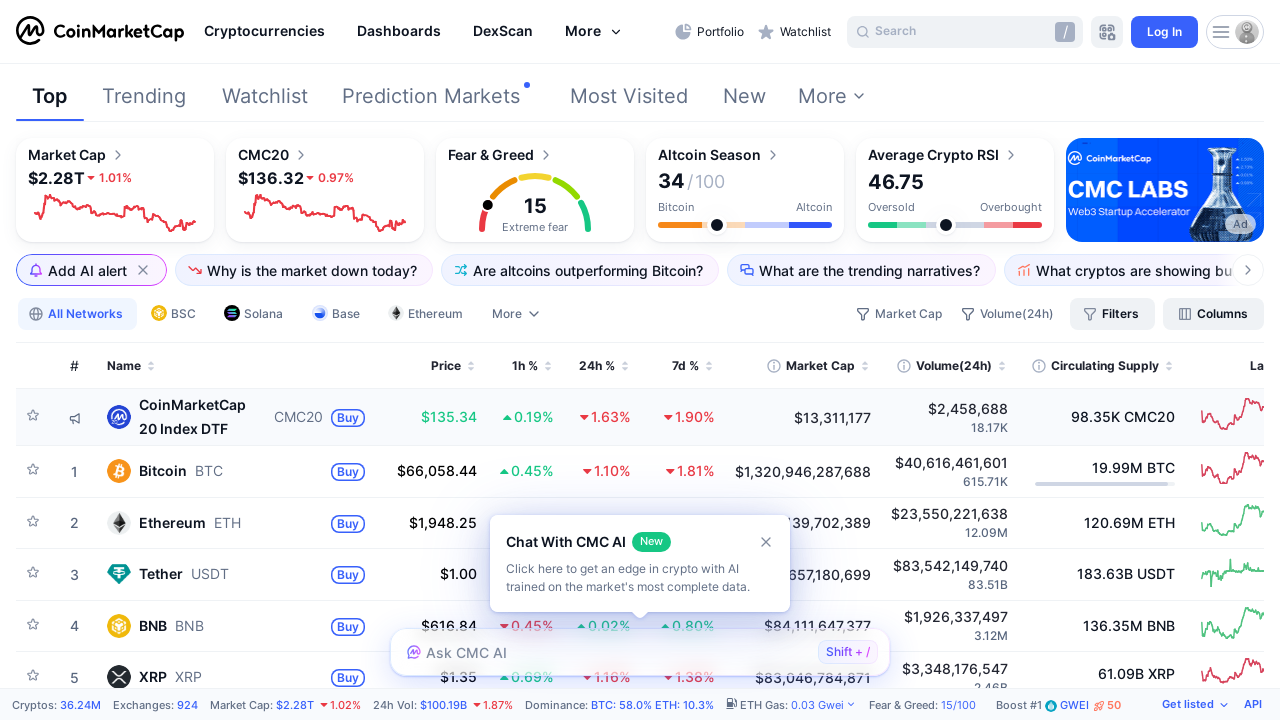

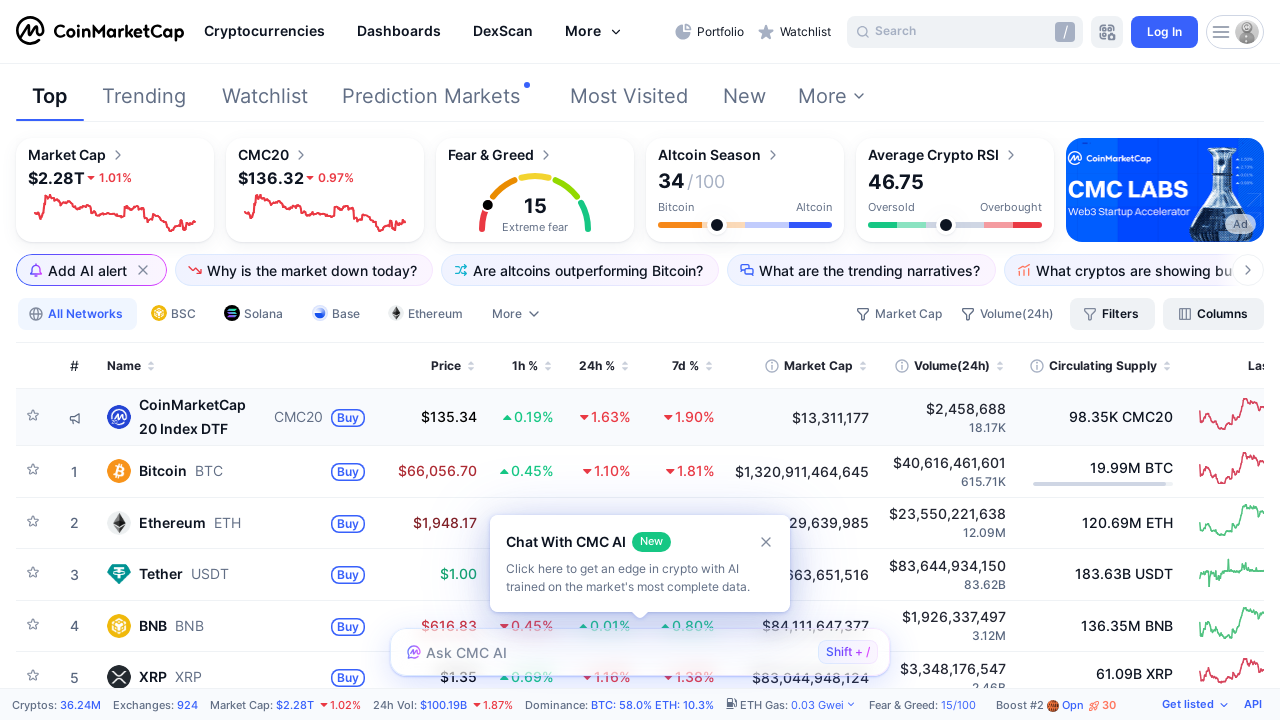